Solves a math captcha by extracting a value from an element attribute, calculating the result, and submitting the form with checkbox selections

Starting URL: http://suninjuly.github.io/get_attribute.html

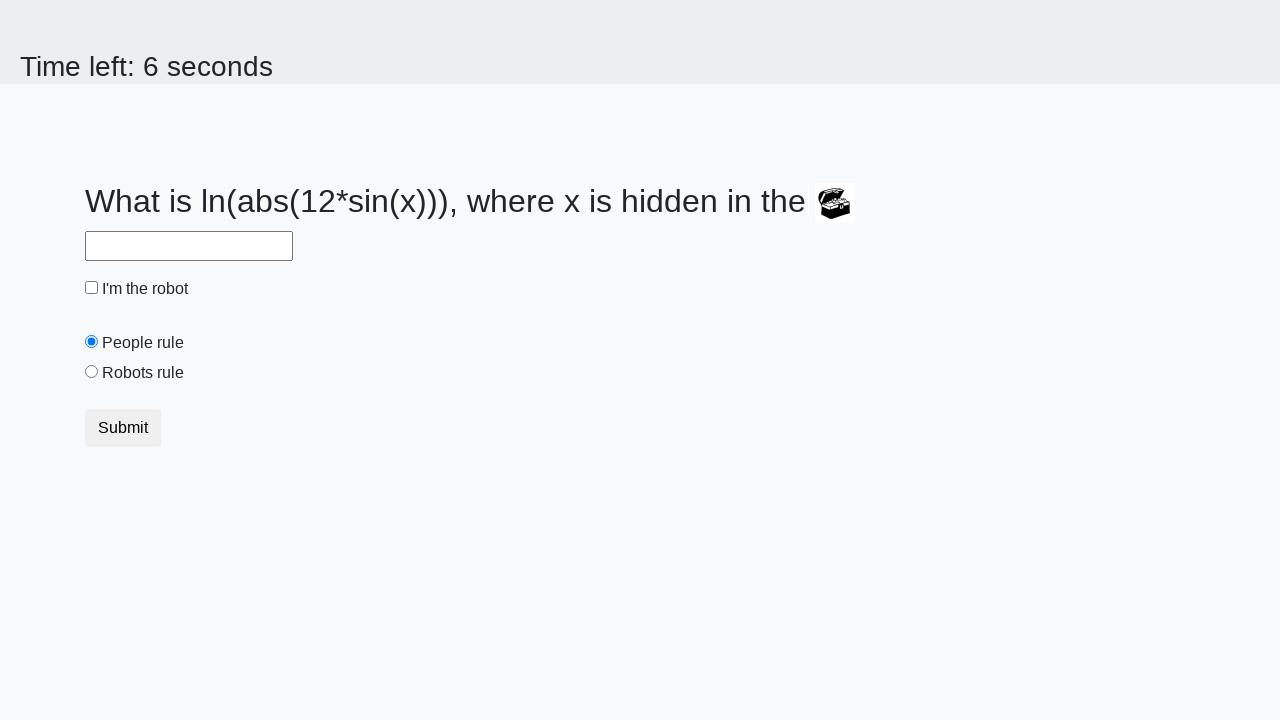

Located treasure element with ID 'treasure'
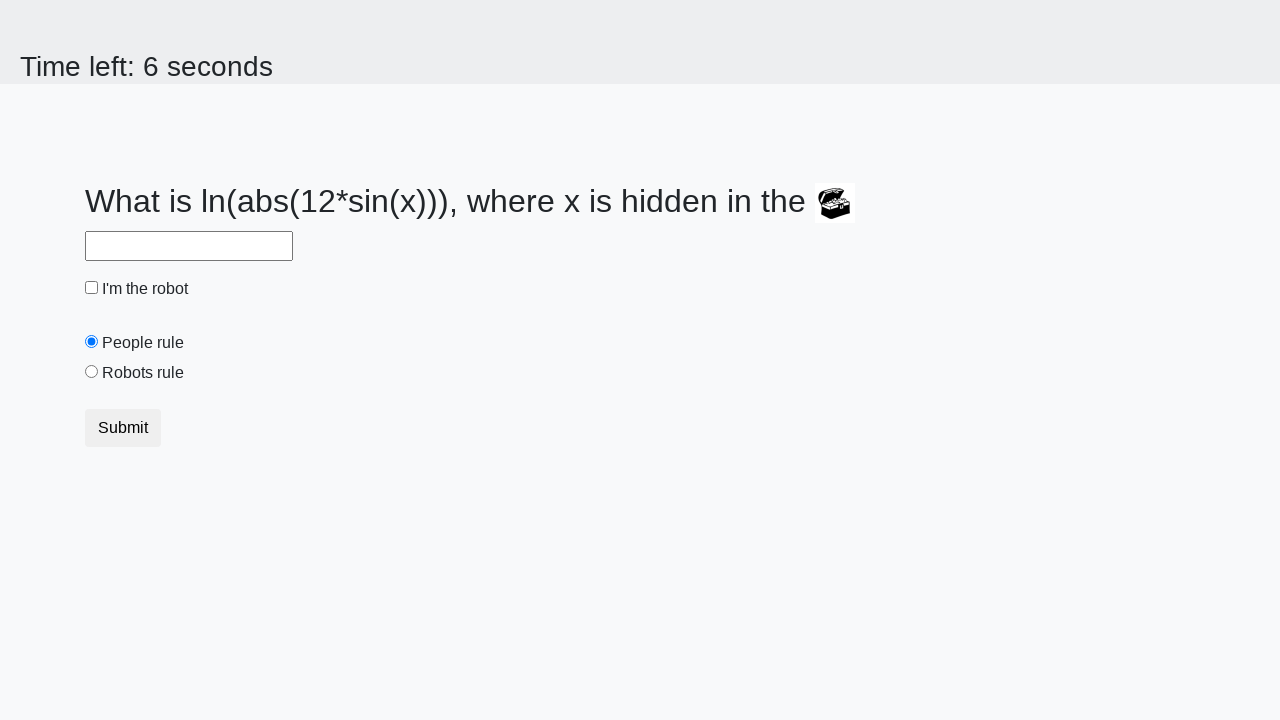

Extracted 'valuex' attribute from treasure element
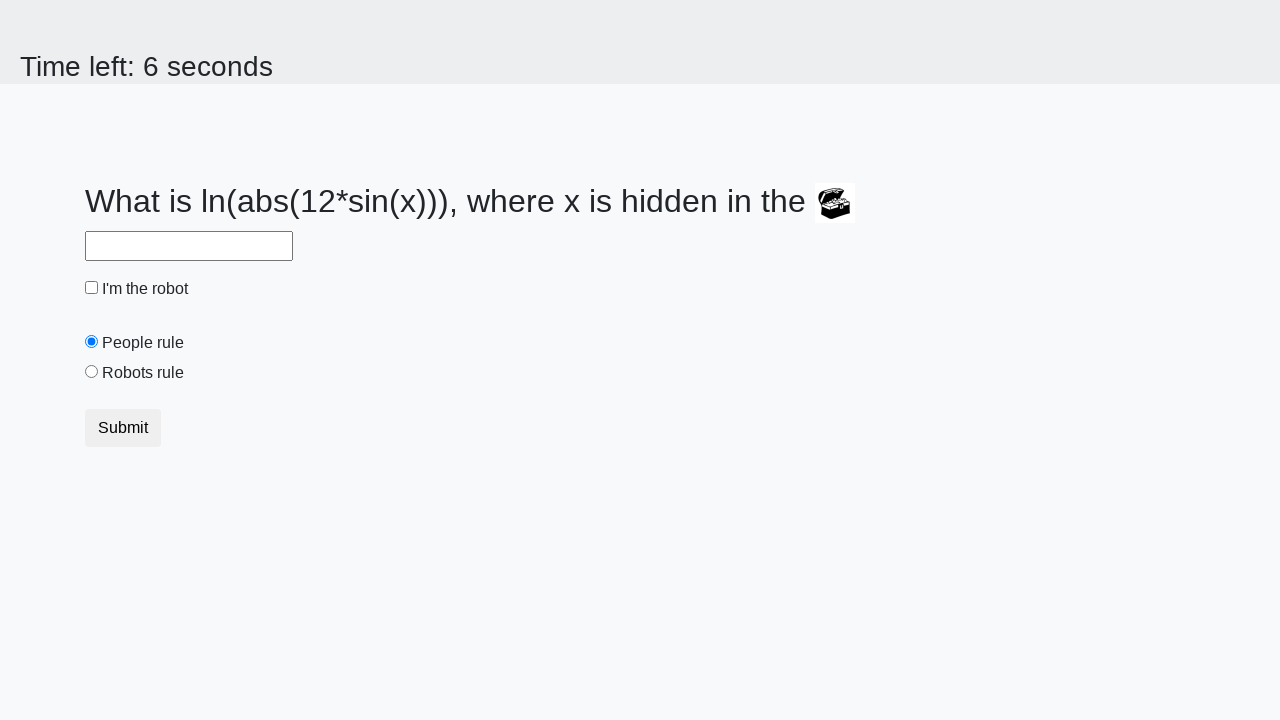

Calculated math captcha result using formula: log(|12*sin(86)|) = 2.40527717431001
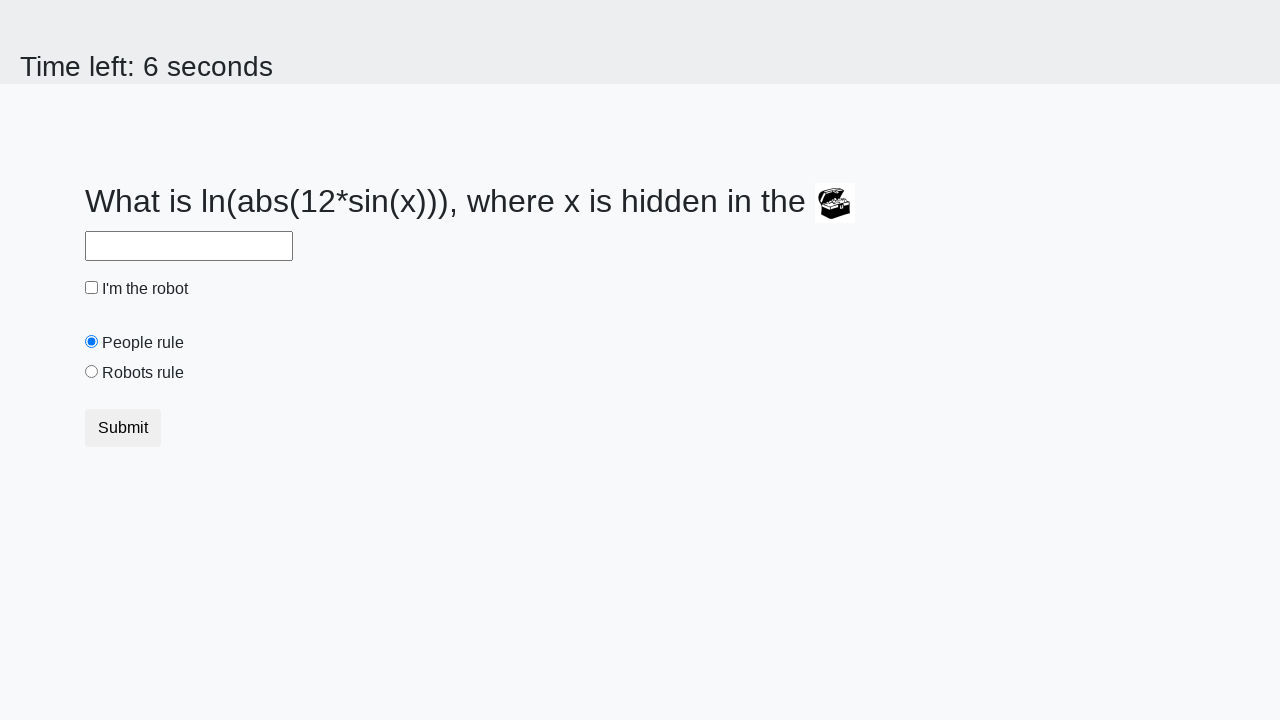

Filled answer field with calculated value: 2.40527717431001 on #answer
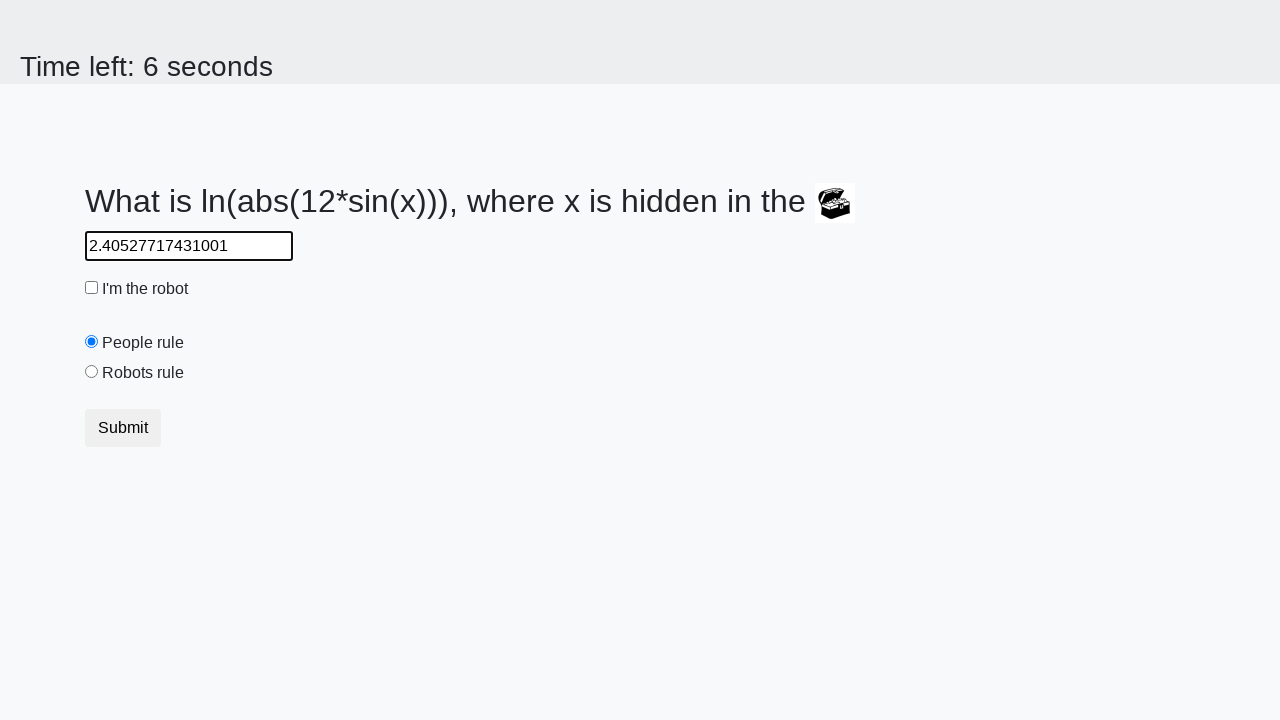

Clicked robot checkbox at (92, 288) on #robotCheckbox
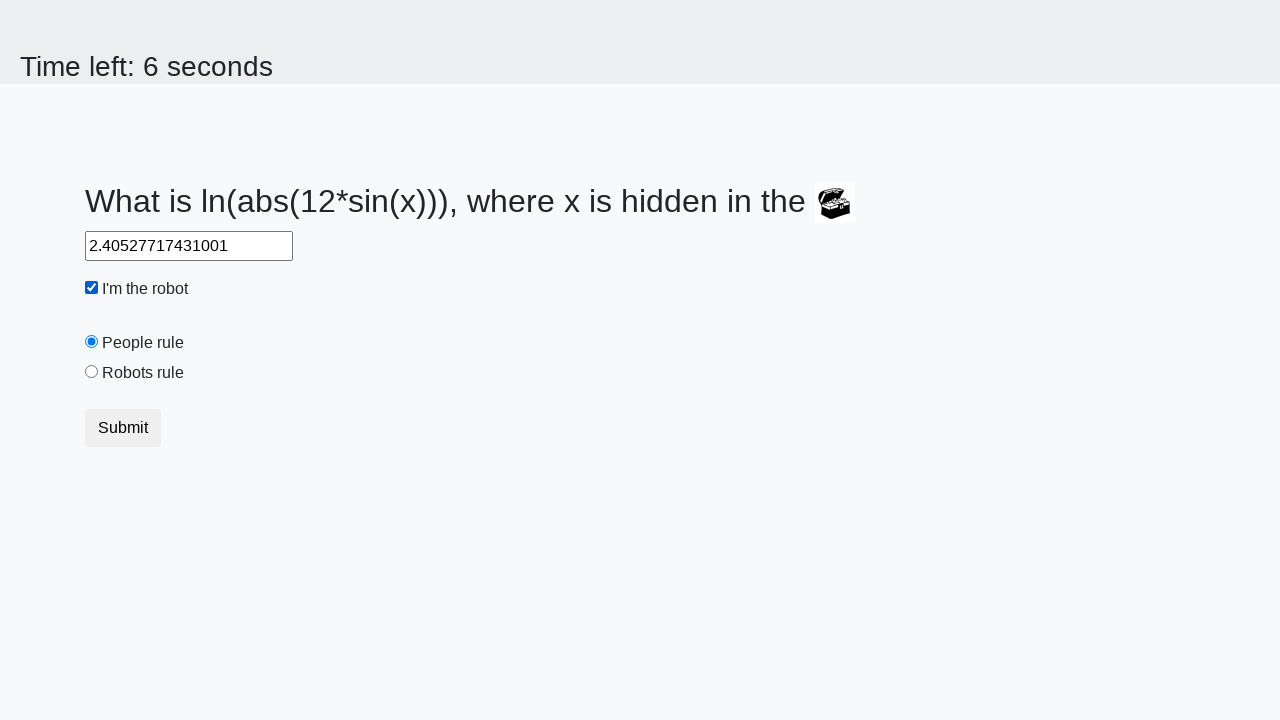

Clicked 'robots rule' radio button at (92, 372) on #robotsRule
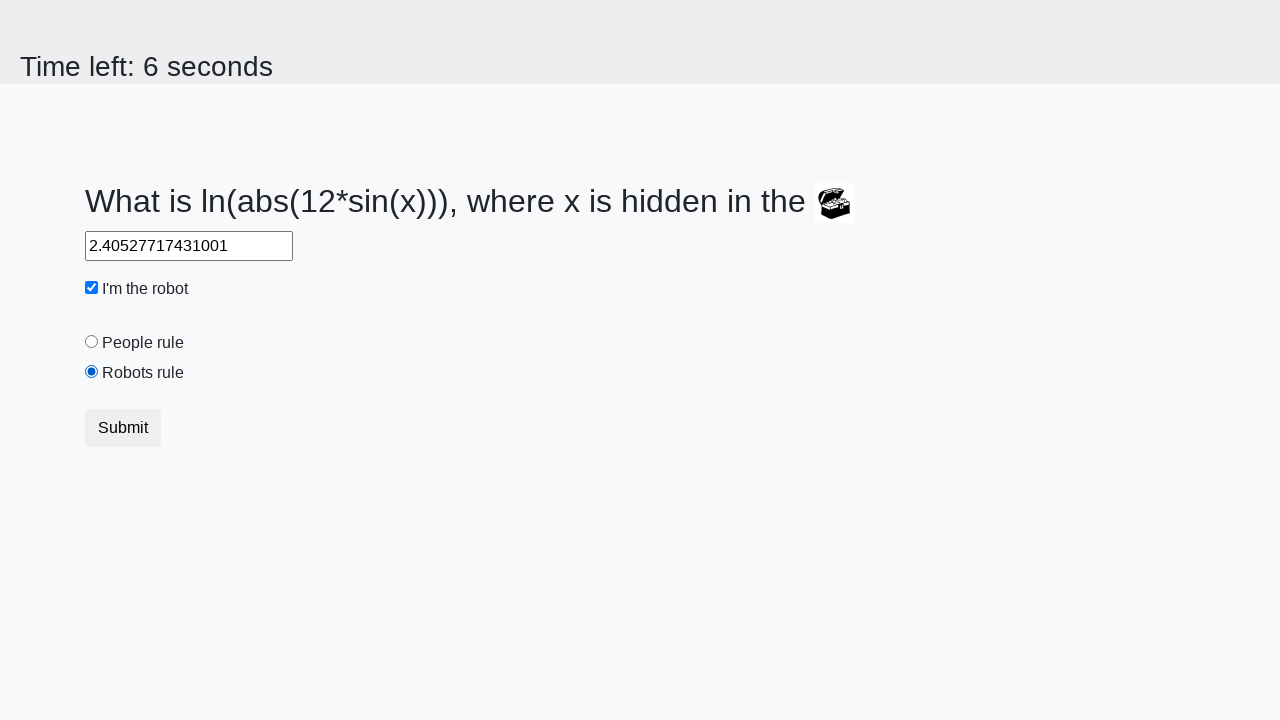

Clicked submit button to submit the form at (123, 428) on button.btn
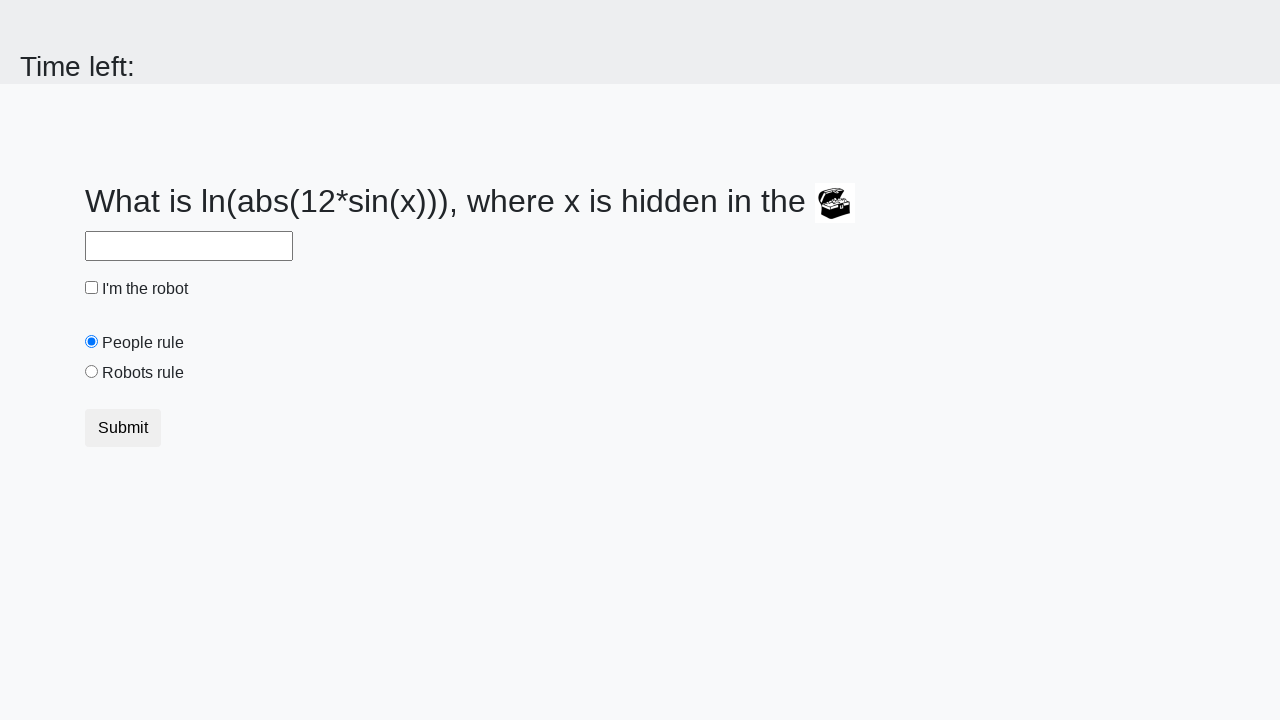

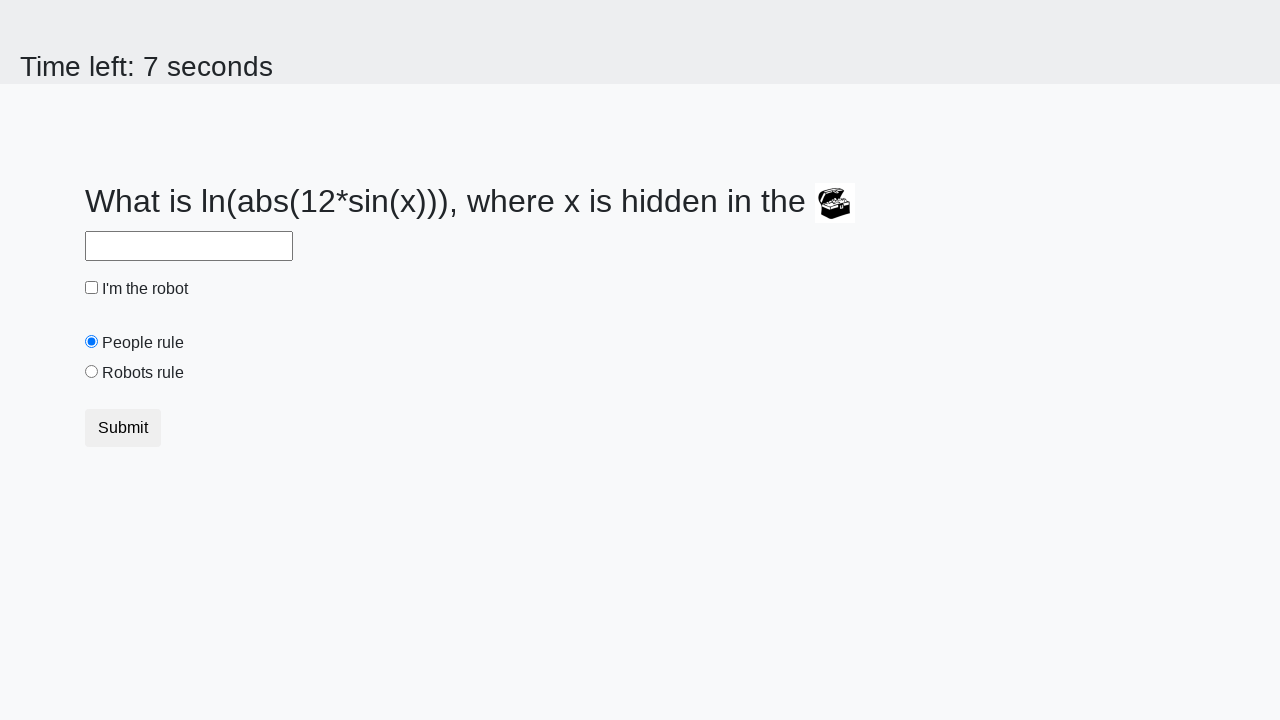